Tests checkbox interactions on a practice page by clicking the first and last checkboxes in a table using XPath selectors

Starting URL: https://selectorshub.com/xpath-practice-page/

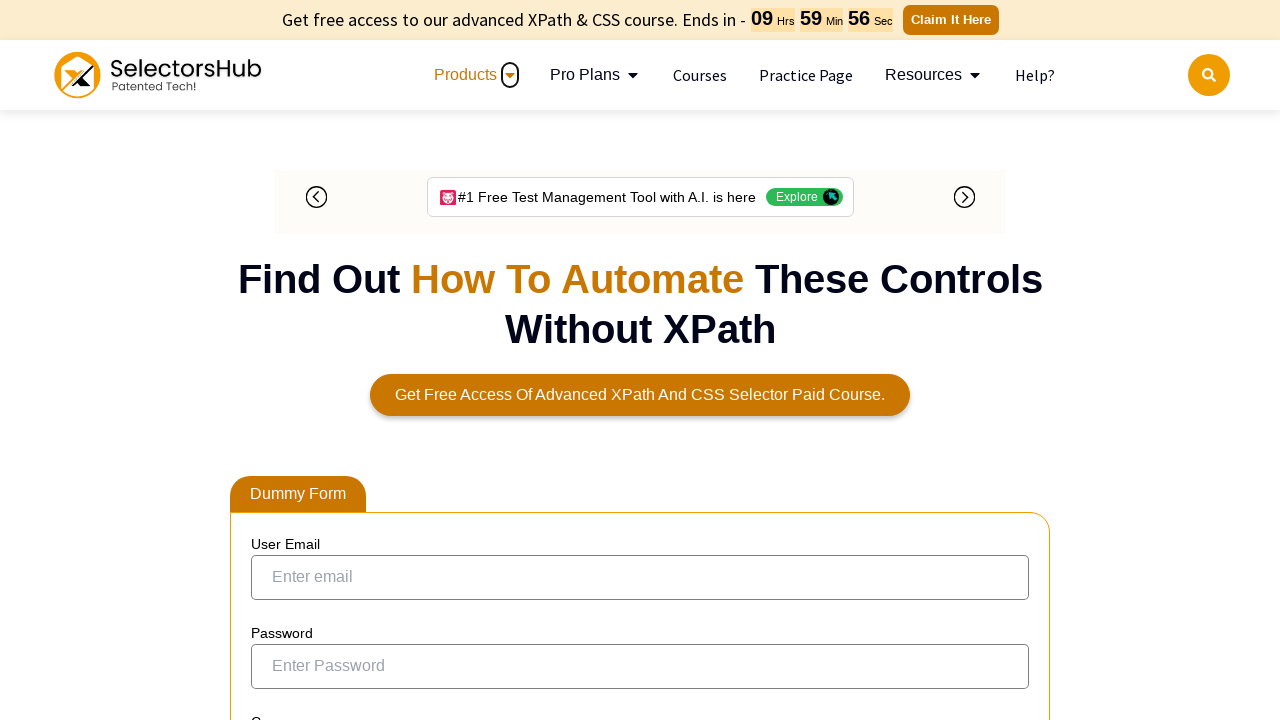

Clicked the first checkbox in the result table using XPath selector at (274, 353) on xpath=(//table[@id='resultTable']//input[@type='checkbox'])[1]
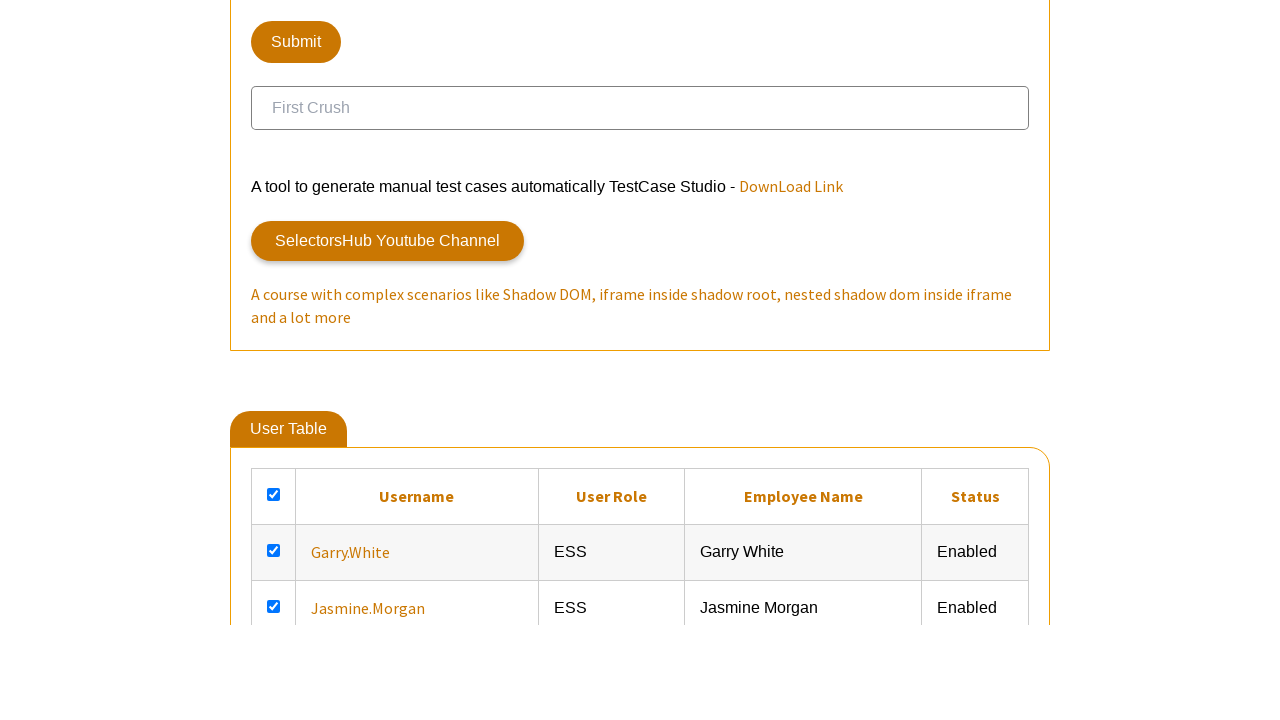

Clicked the last checkbox in the result table using XPath selector at (274, 360) on (//table[@id='resultTable']//input[@type='checkbox'])[last()]
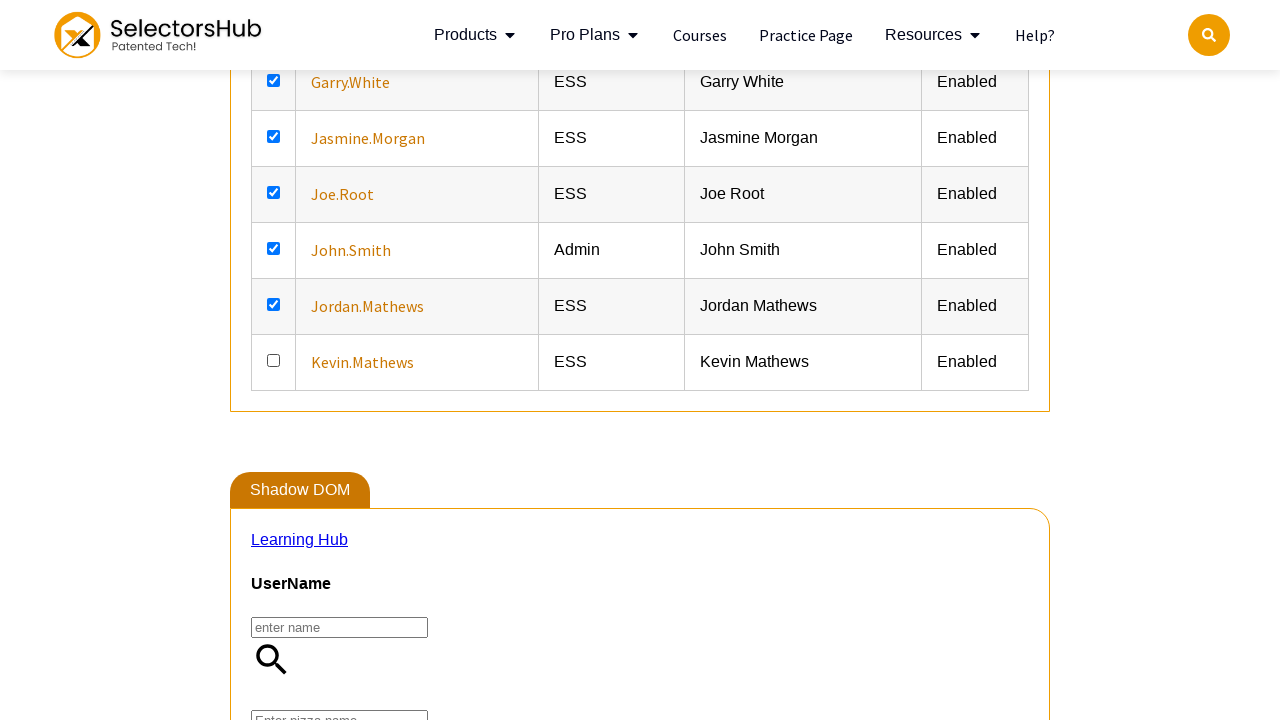

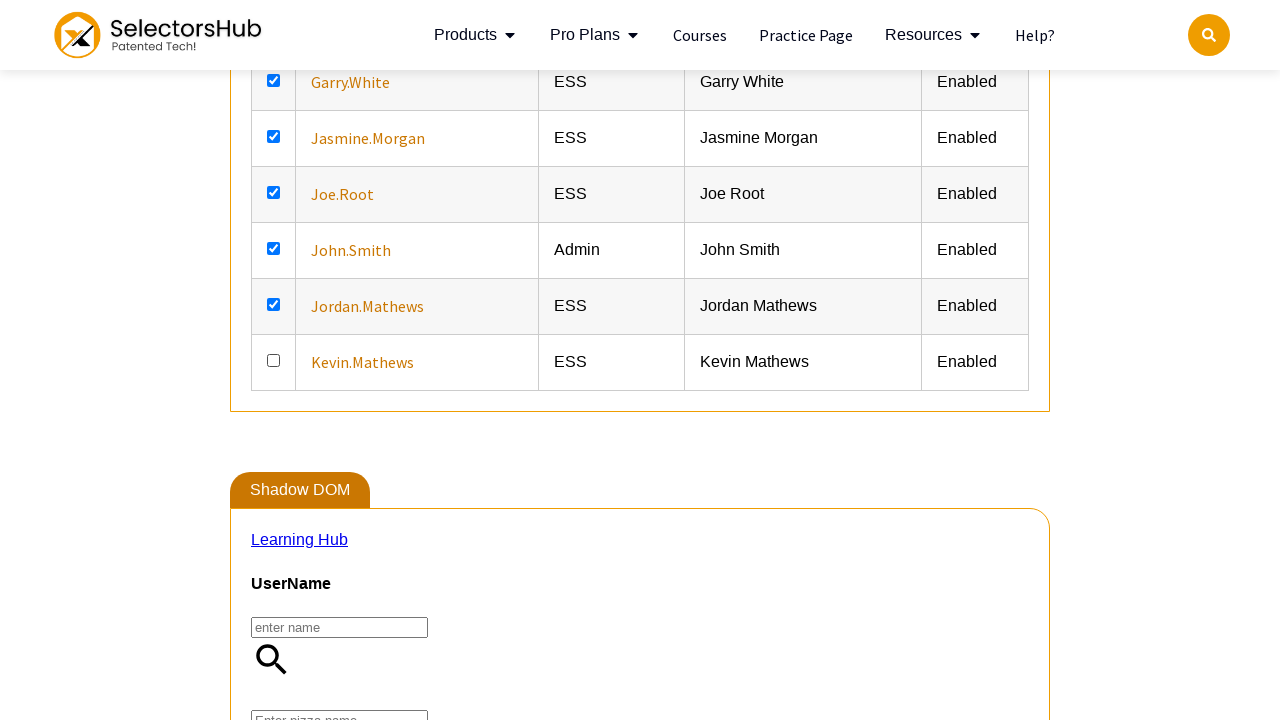